Tests marking all todo items as completed using the toggle-all checkbox

Starting URL: https://demo.playwright.dev/todomvc

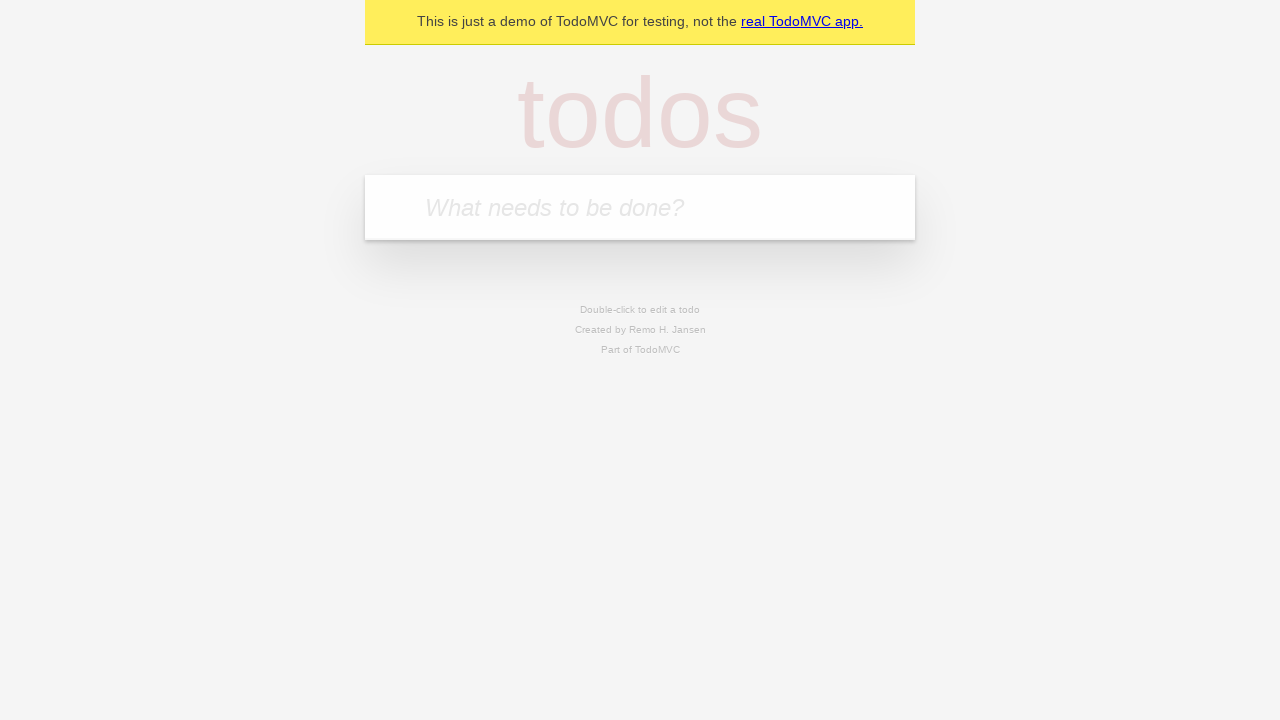

Filled todo input with 'buy some cheese' on internal:attr=[placeholder="What needs to be done?"i]
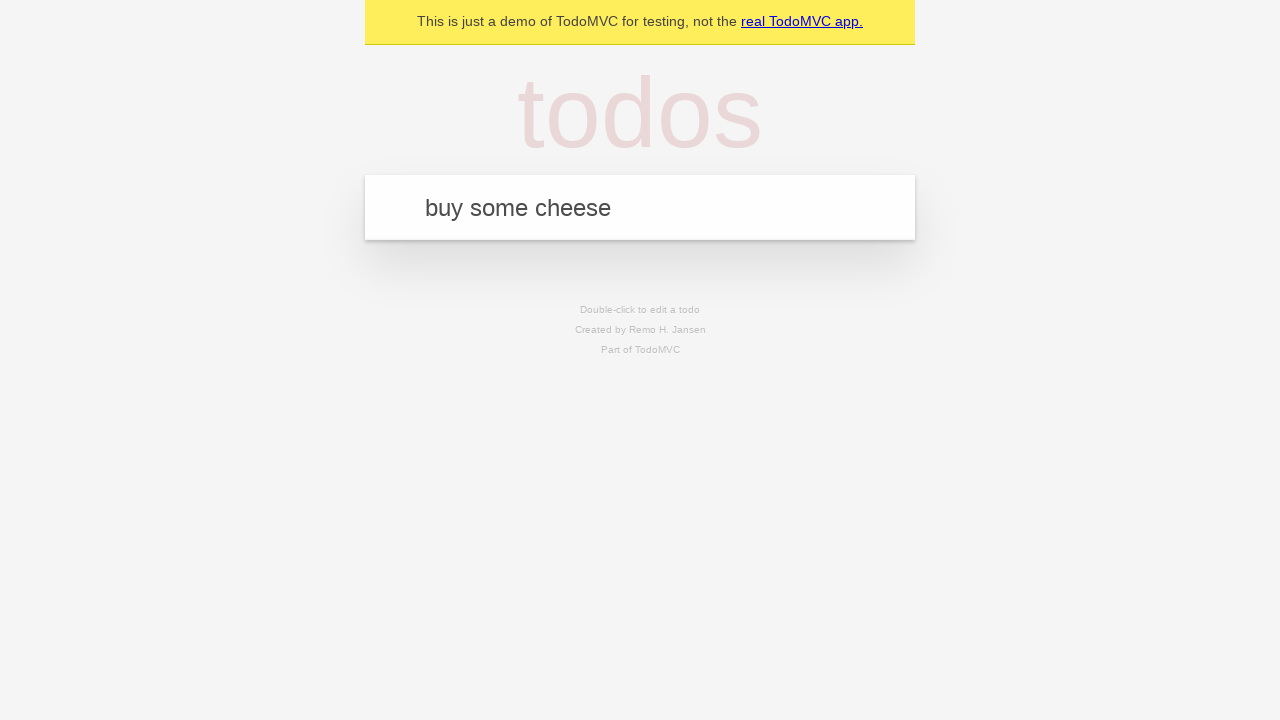

Pressed Enter to add first todo item on internal:attr=[placeholder="What needs to be done?"i]
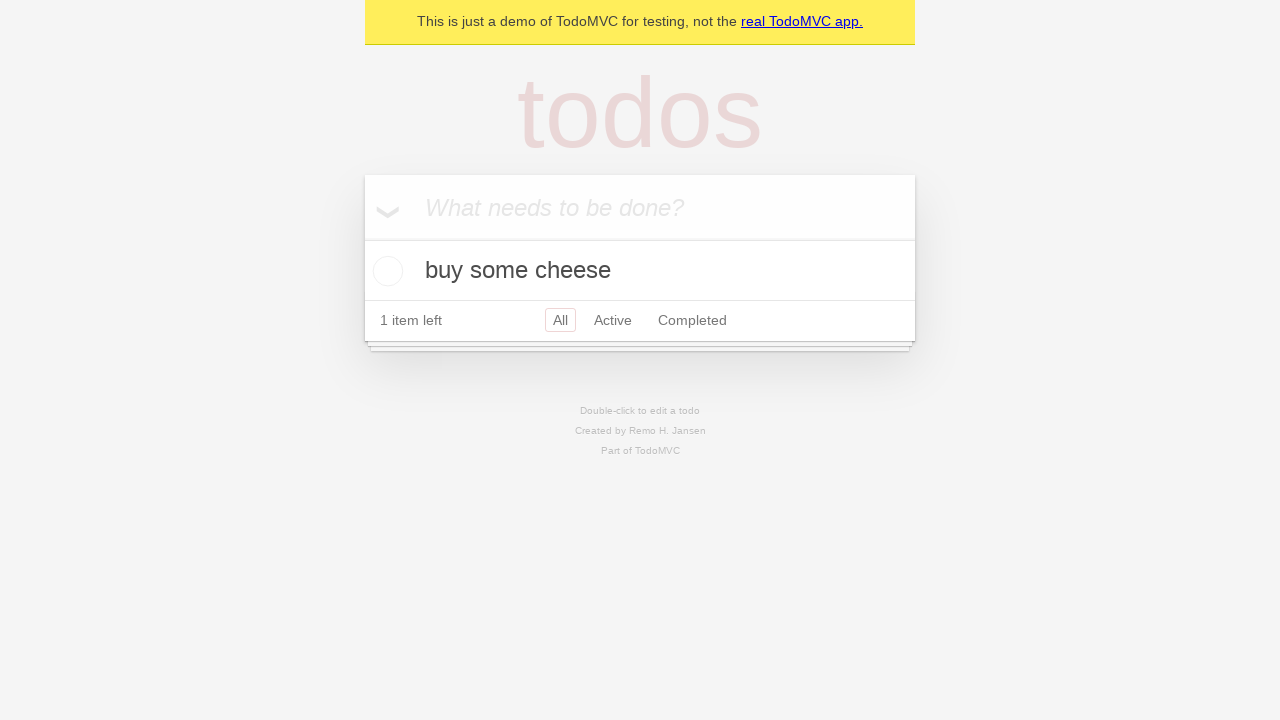

Filled todo input with 'feed the cat' on internal:attr=[placeholder="What needs to be done?"i]
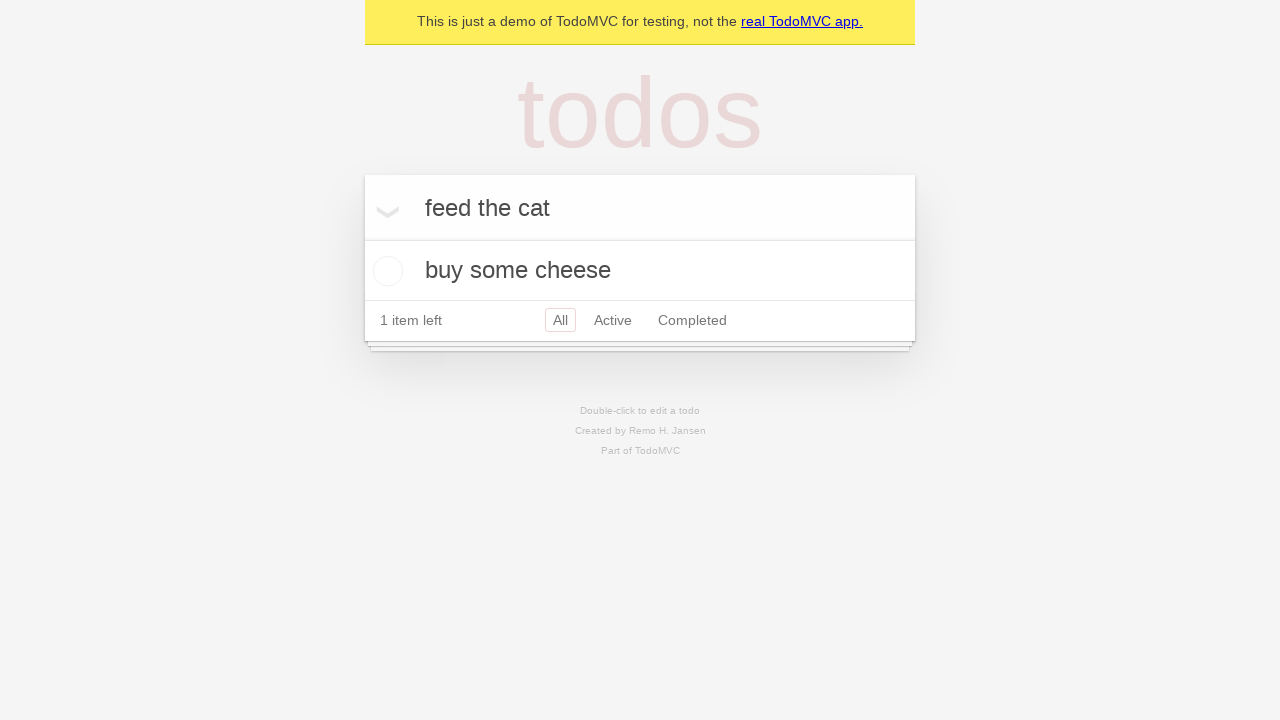

Pressed Enter to add second todo item on internal:attr=[placeholder="What needs to be done?"i]
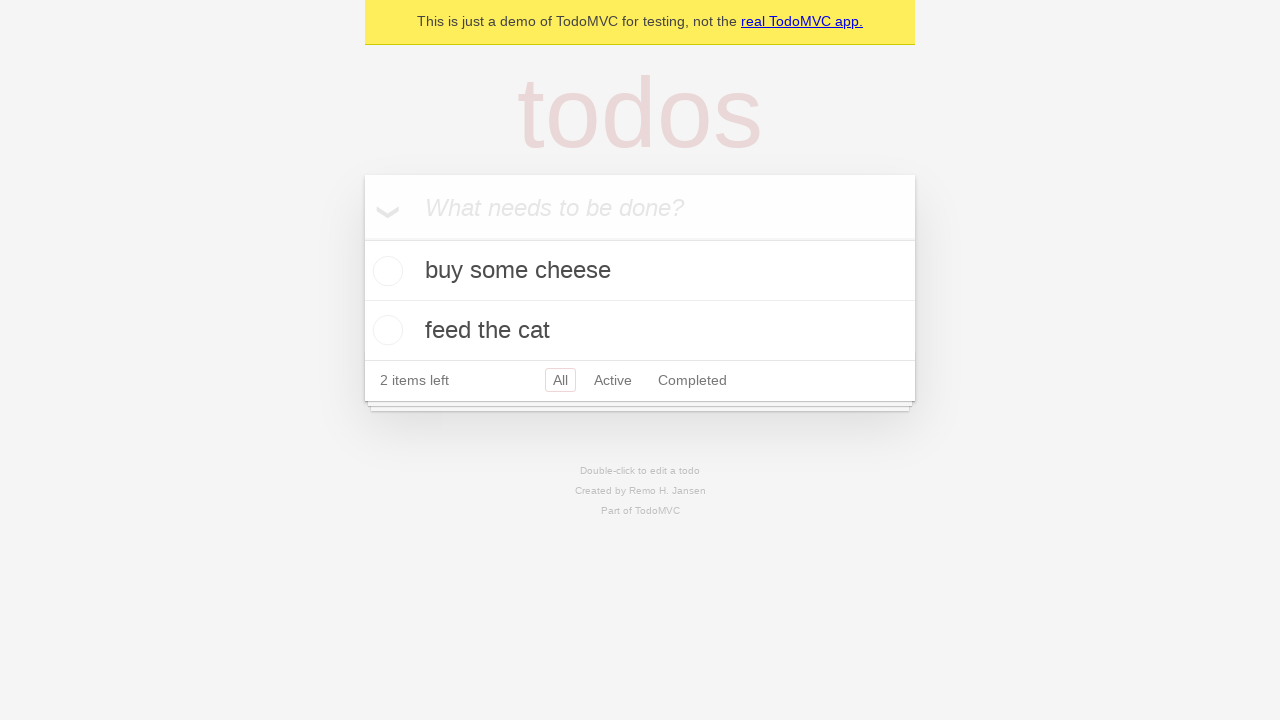

Filled todo input with 'book a doctors appointment' on internal:attr=[placeholder="What needs to be done?"i]
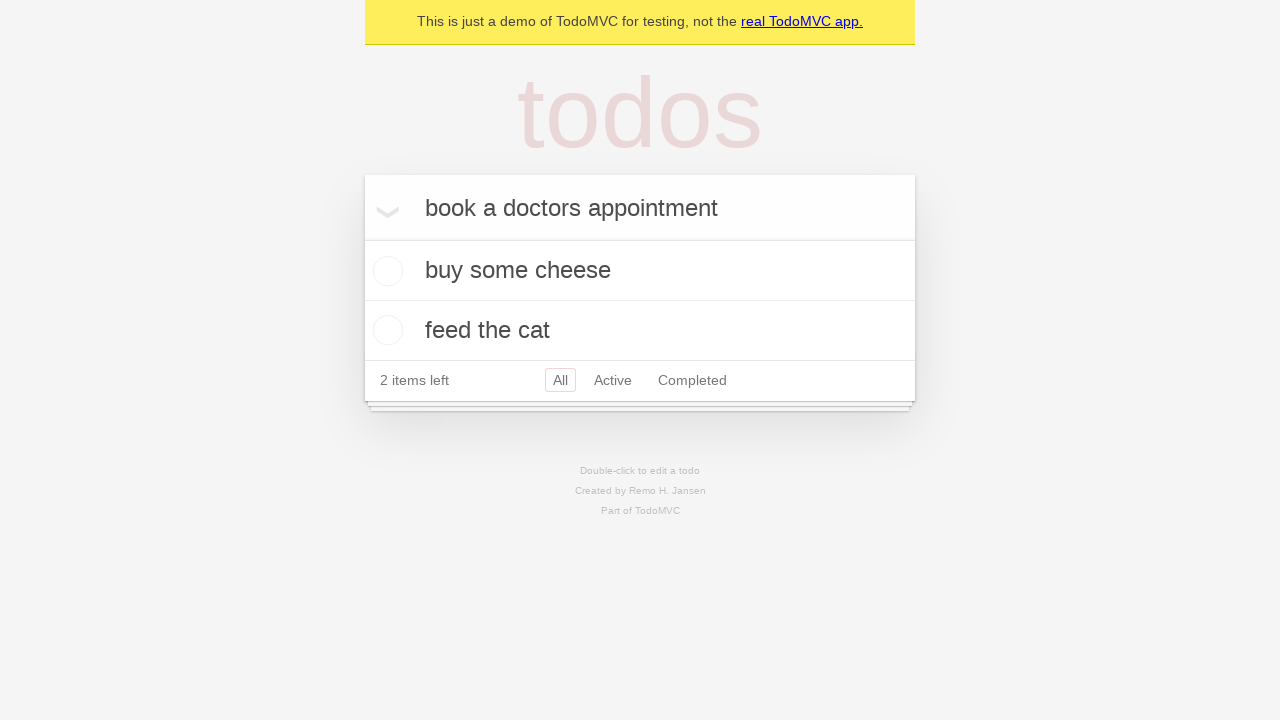

Pressed Enter to add third todo item on internal:attr=[placeholder="What needs to be done?"i]
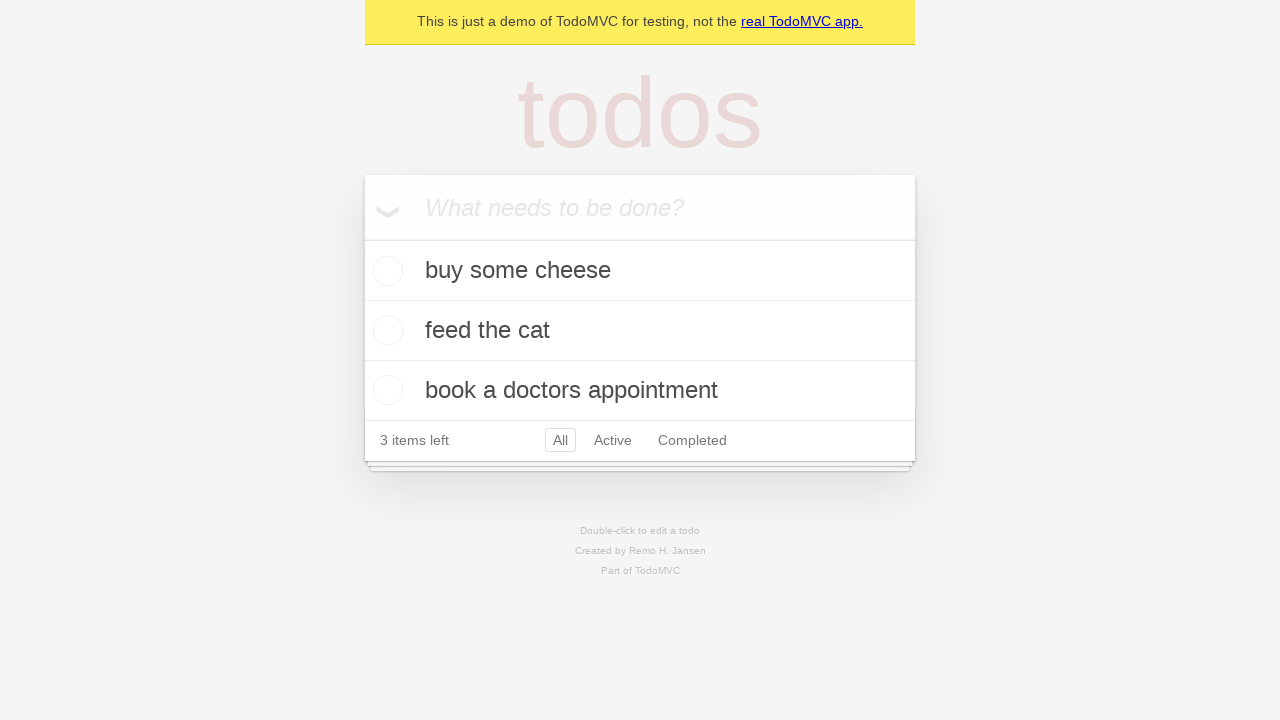

Clicked 'Mark all as complete' checkbox to mark all todos as completed at (362, 238) on internal:label="Mark all as complete"i
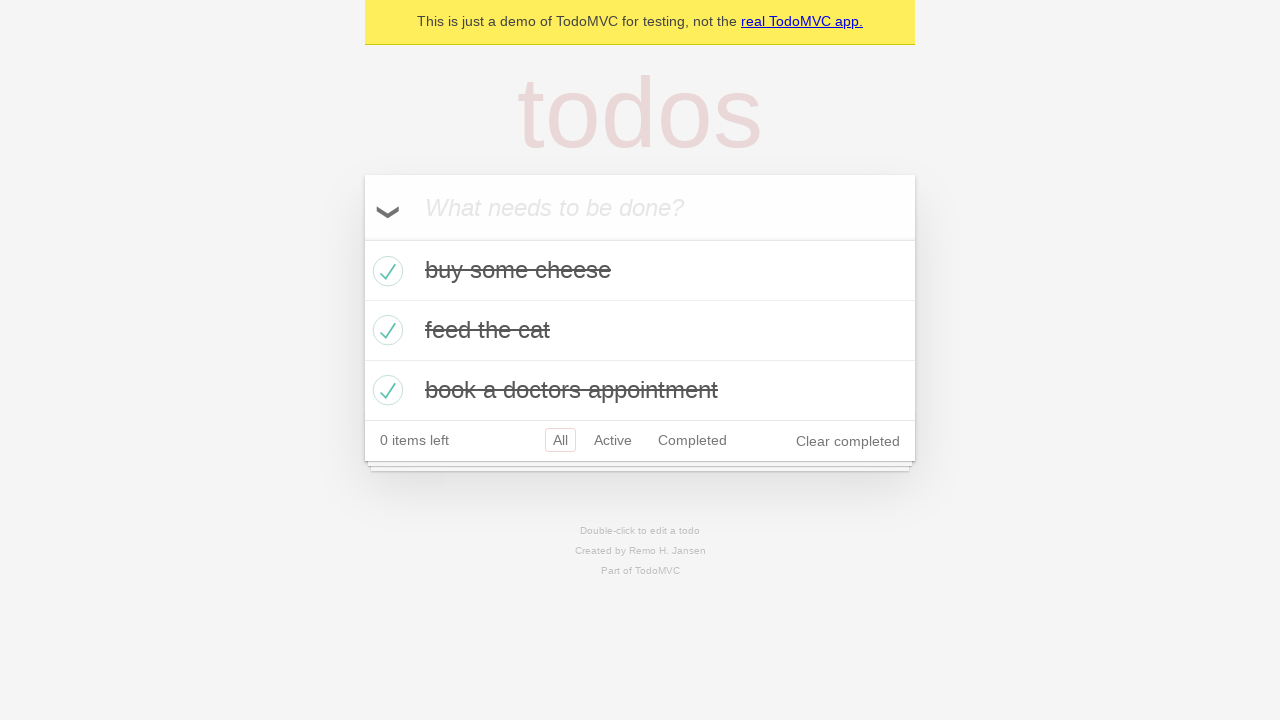

Verified that todo items are marked with completed state
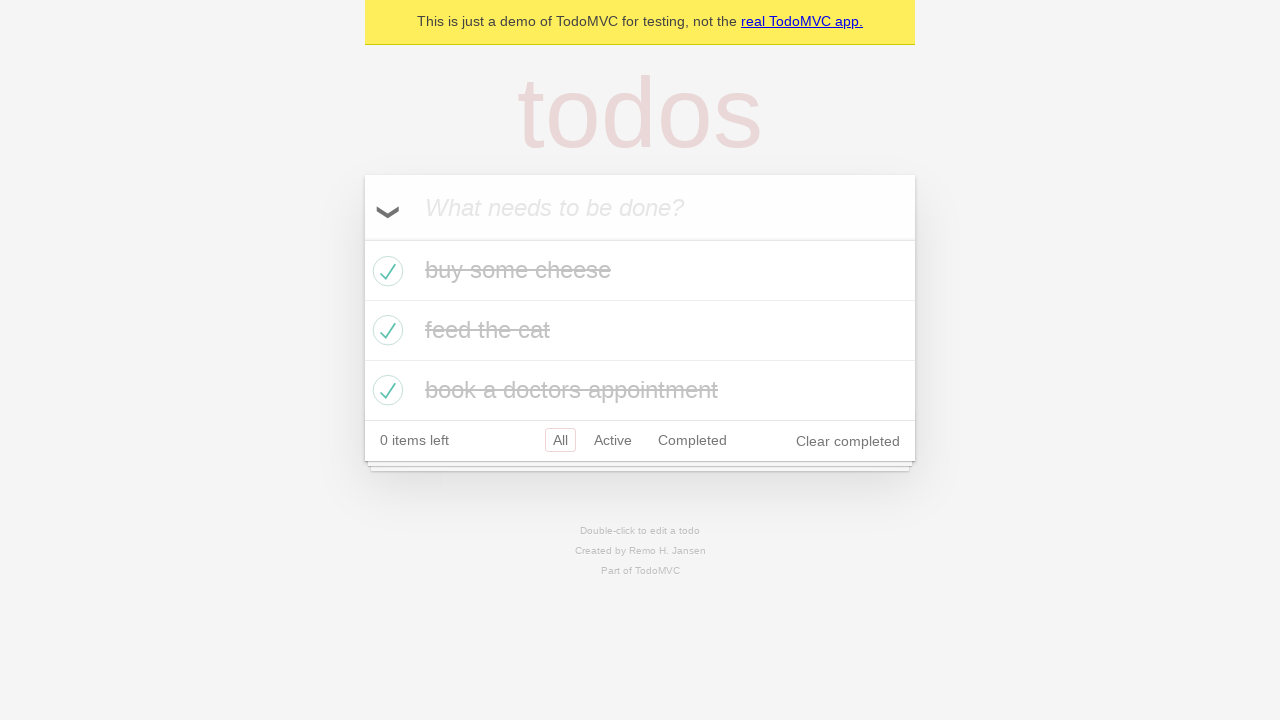

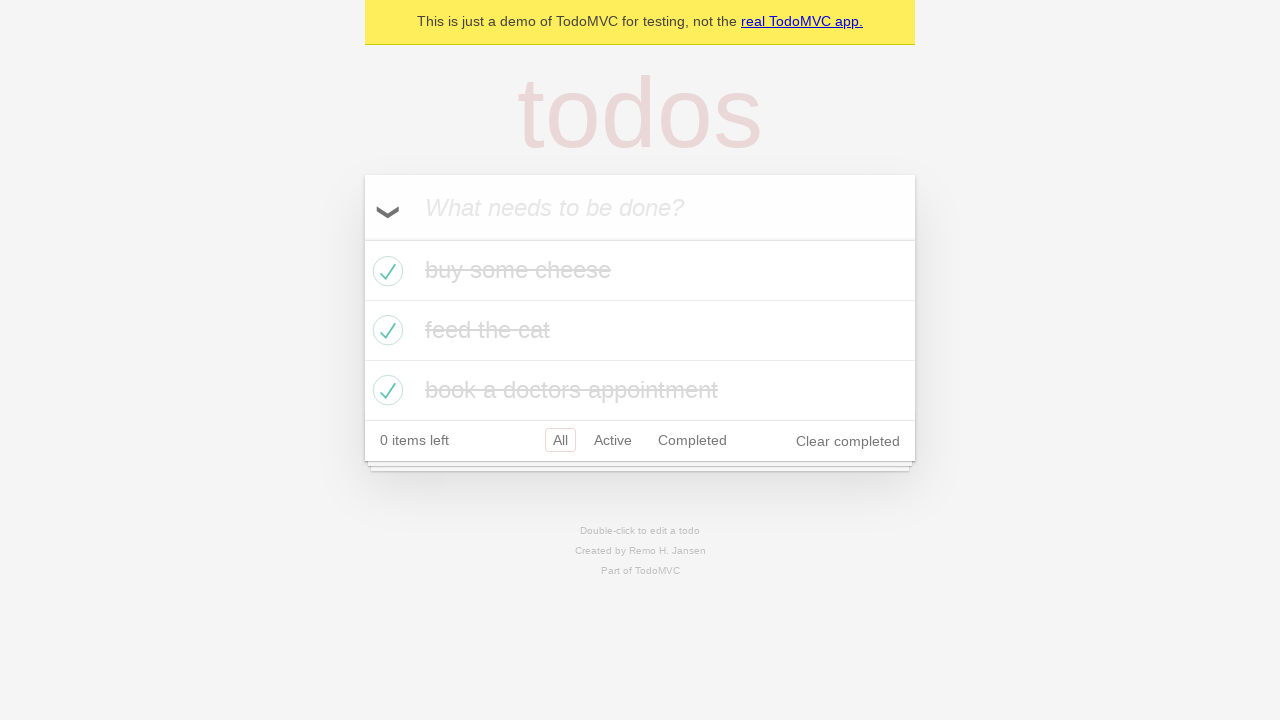